Tests that searching for a company and pressing Enter opens a modal with company details

Starting URL: https://divscout.app

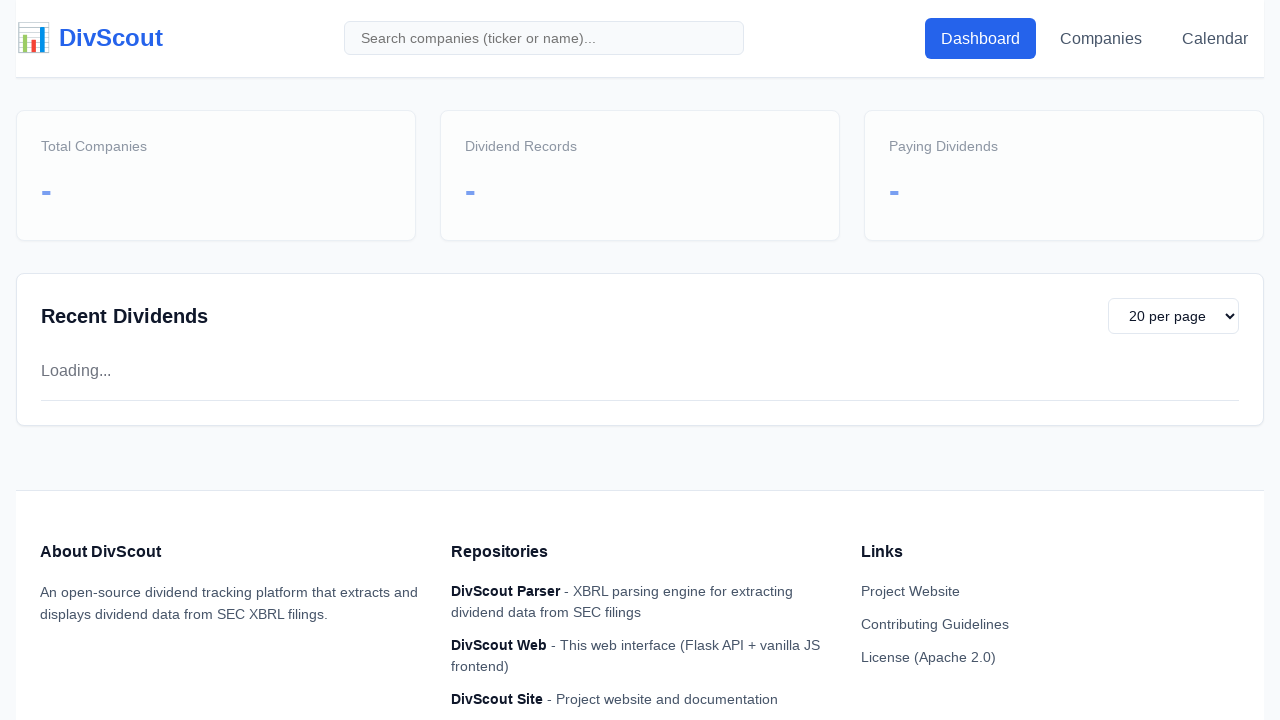

Waited for stat cards to load on initial page
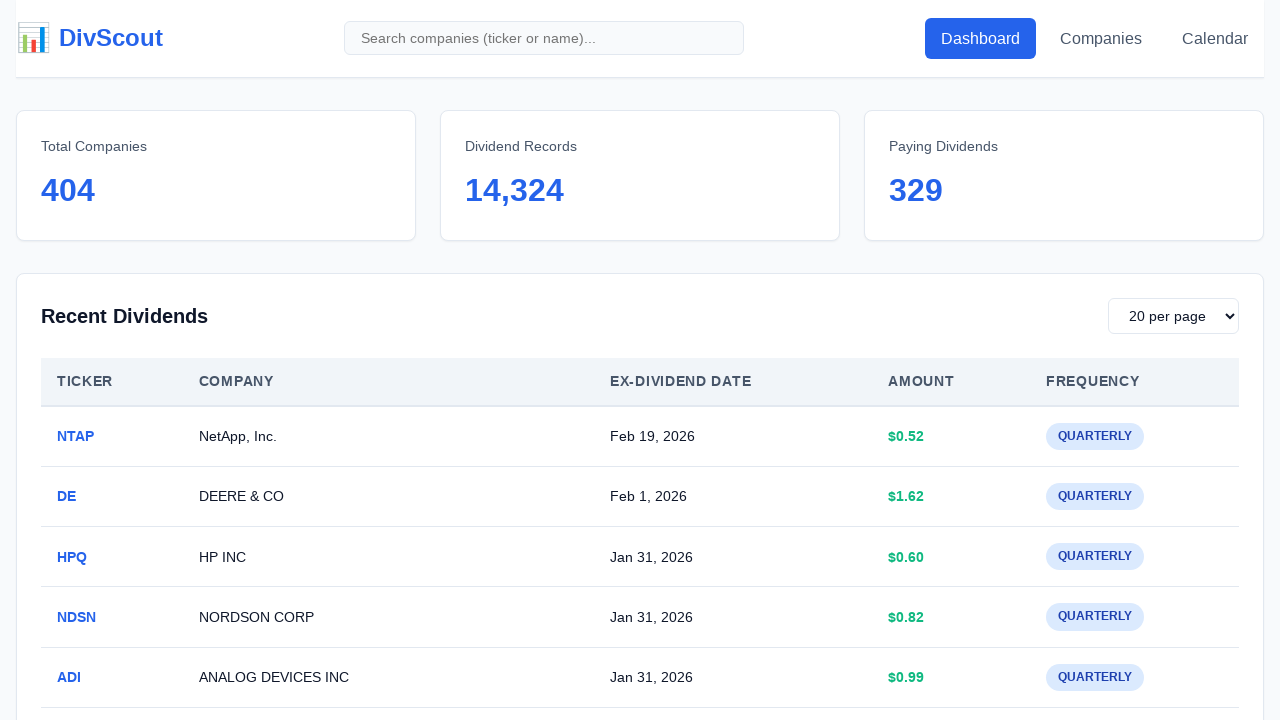

Filled global search field with 'AAPL' on #global-search
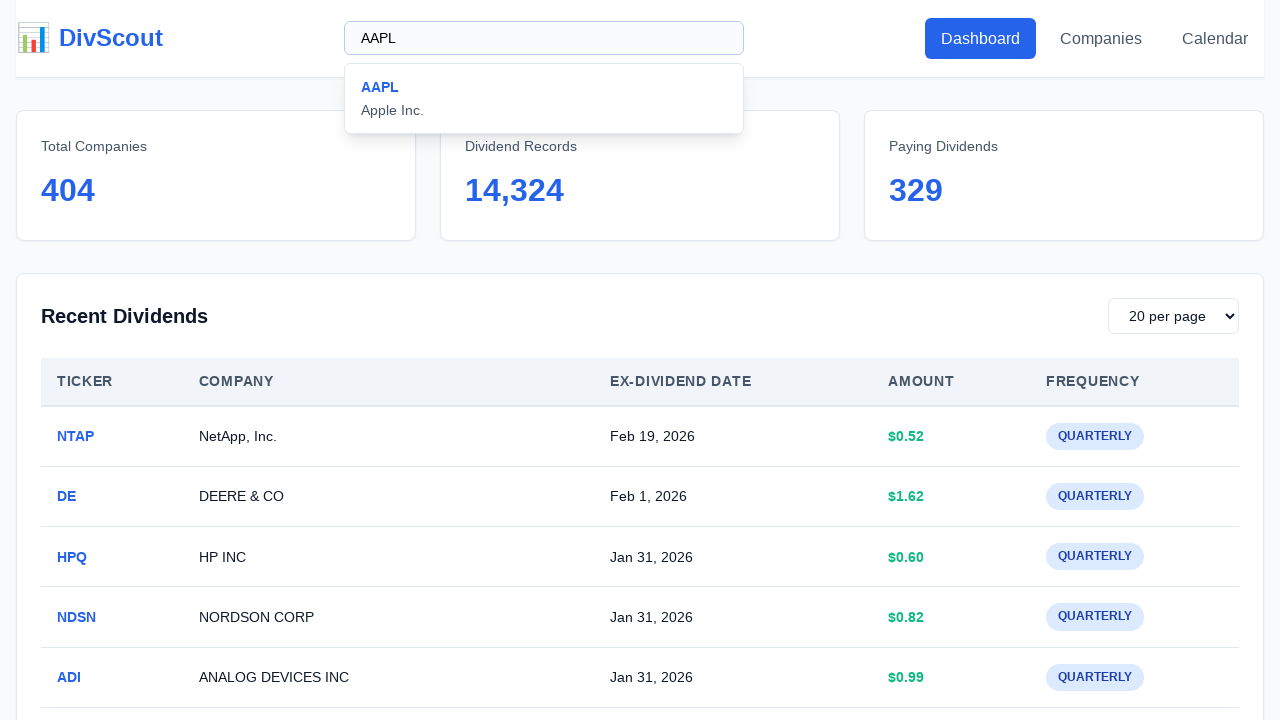

Search results appeared
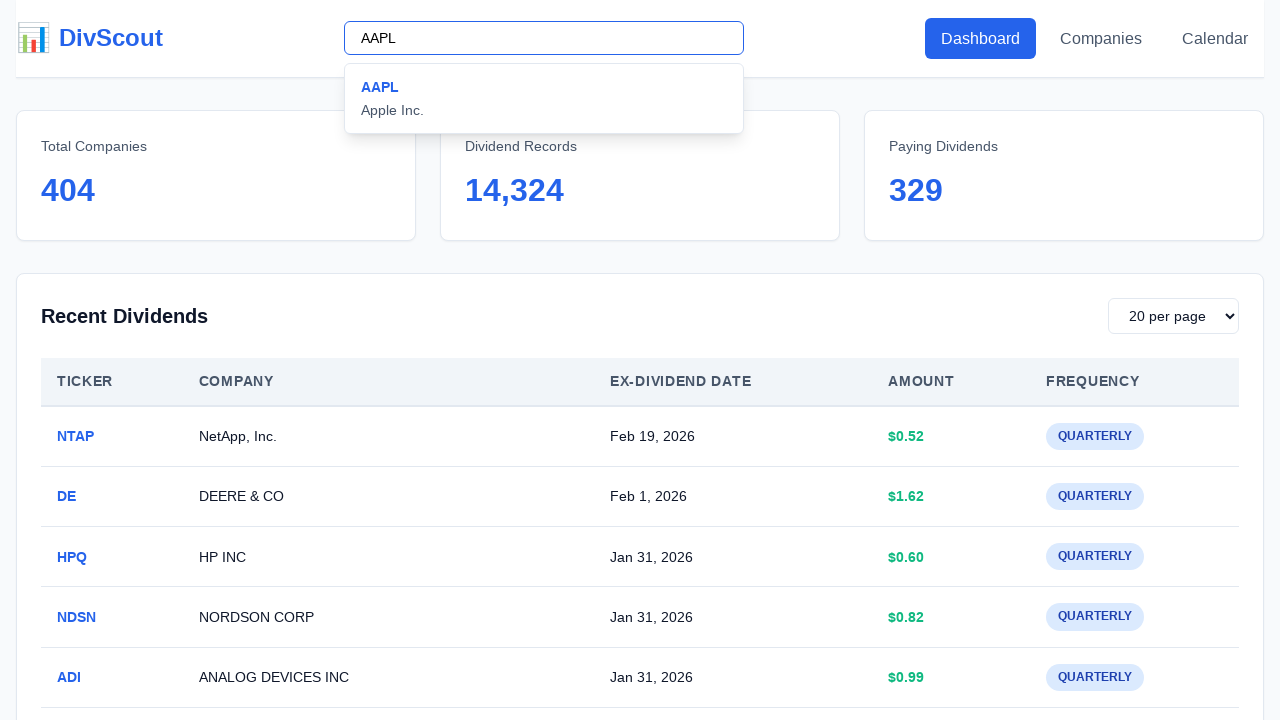

Pressed Enter to open company modal
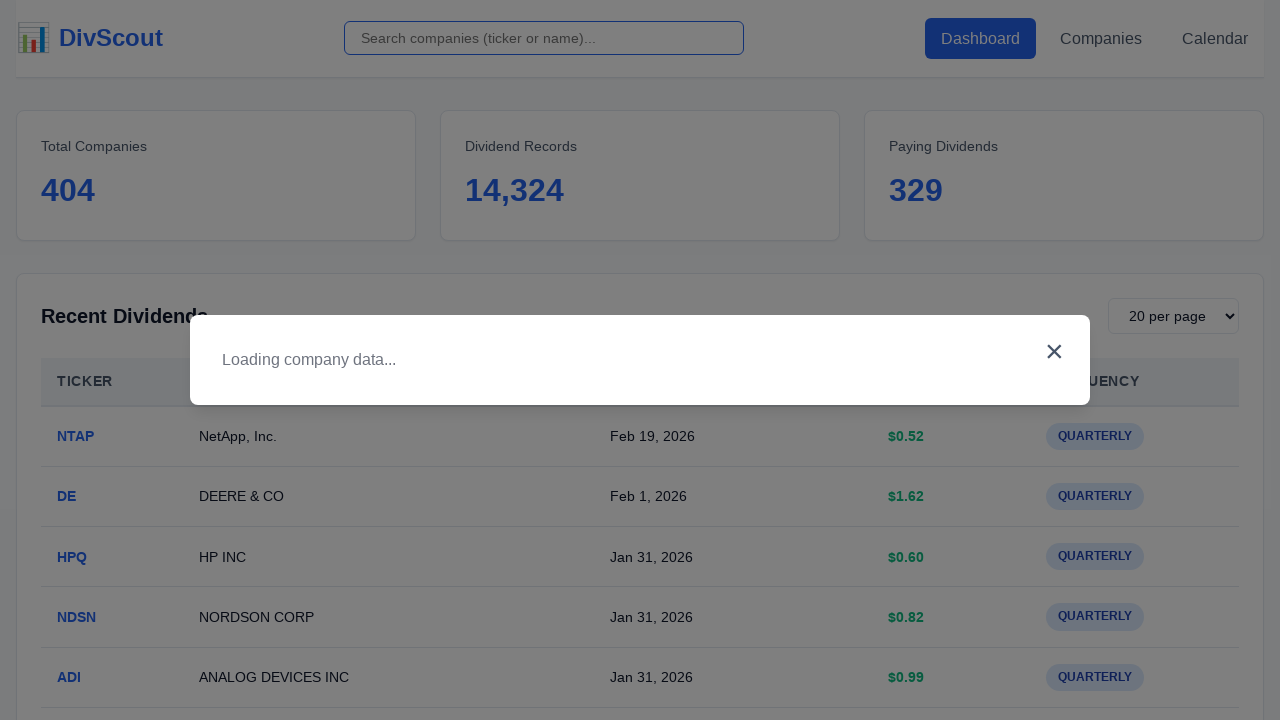

Company modal opened and became active
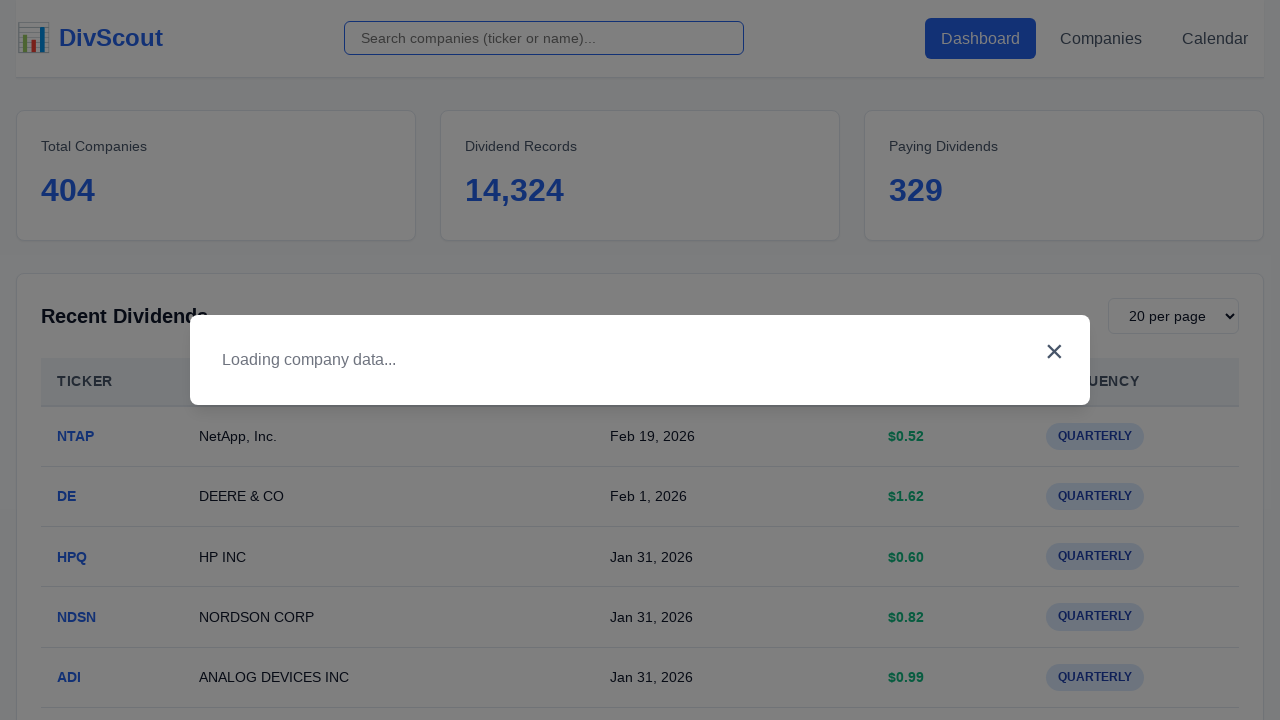

Retrieved company title from modal
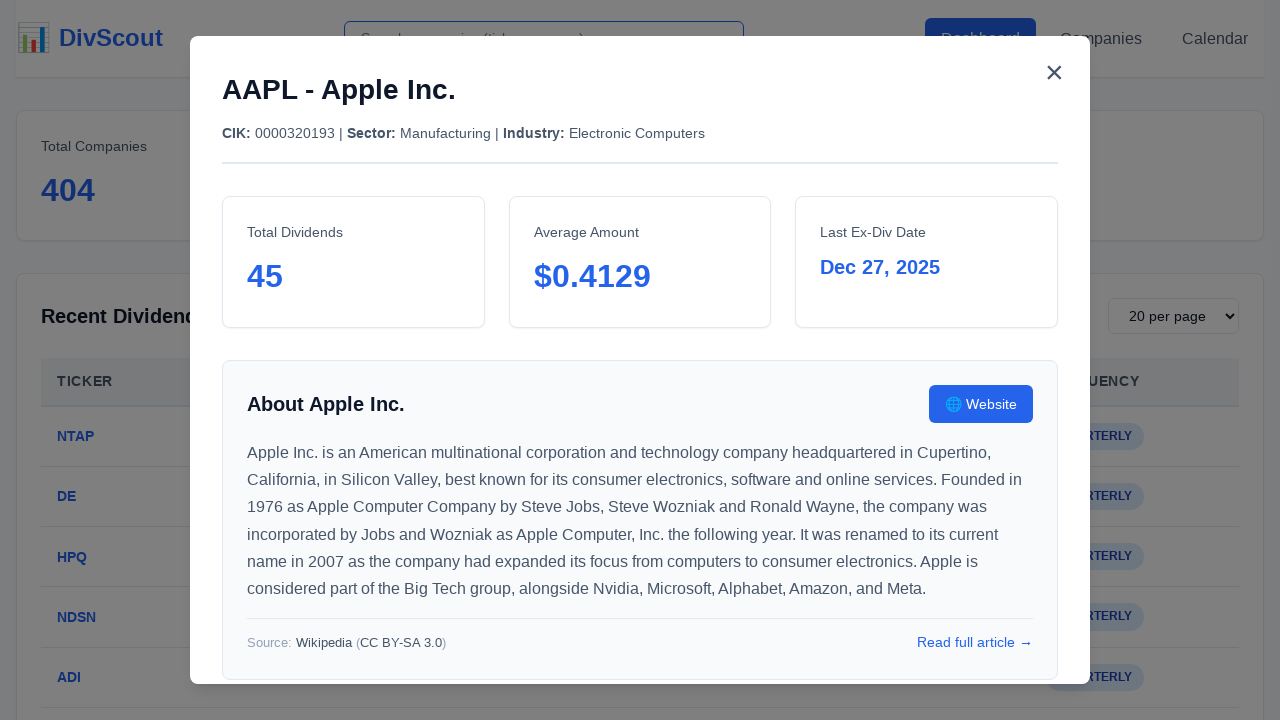

Verified that modal title contains 'AAPL'
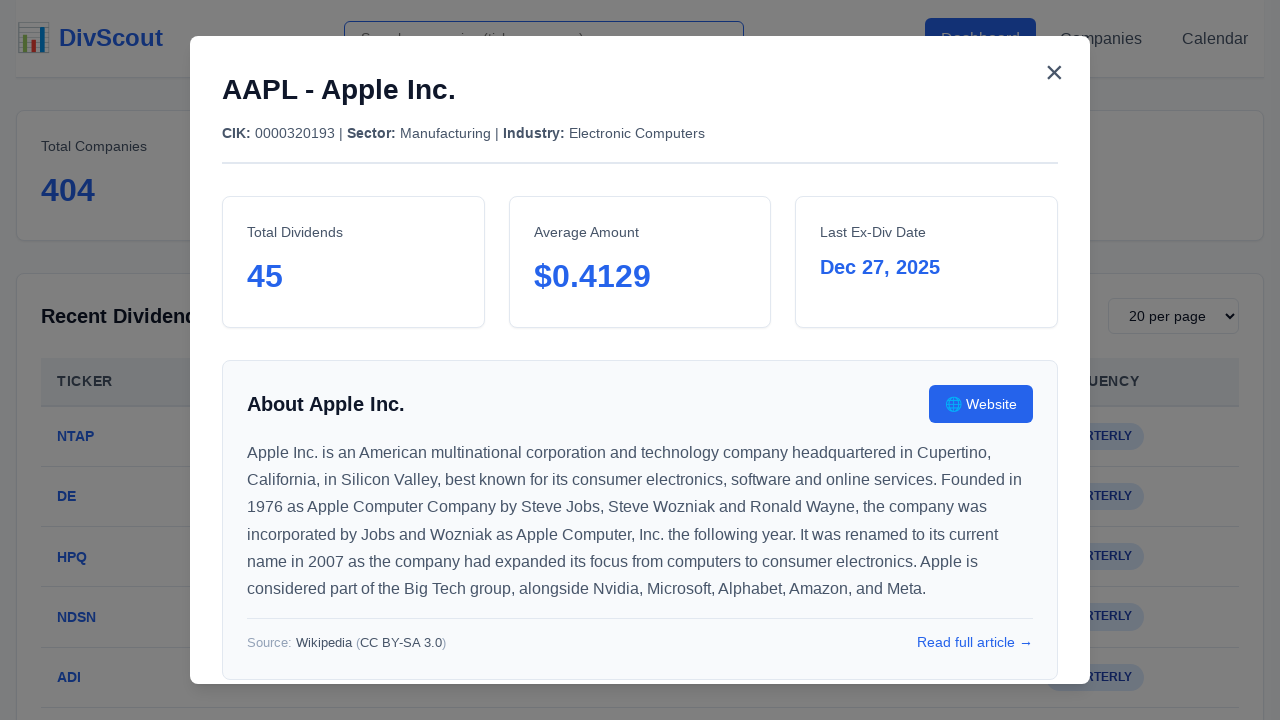

Retrieved all stat cards from modal body
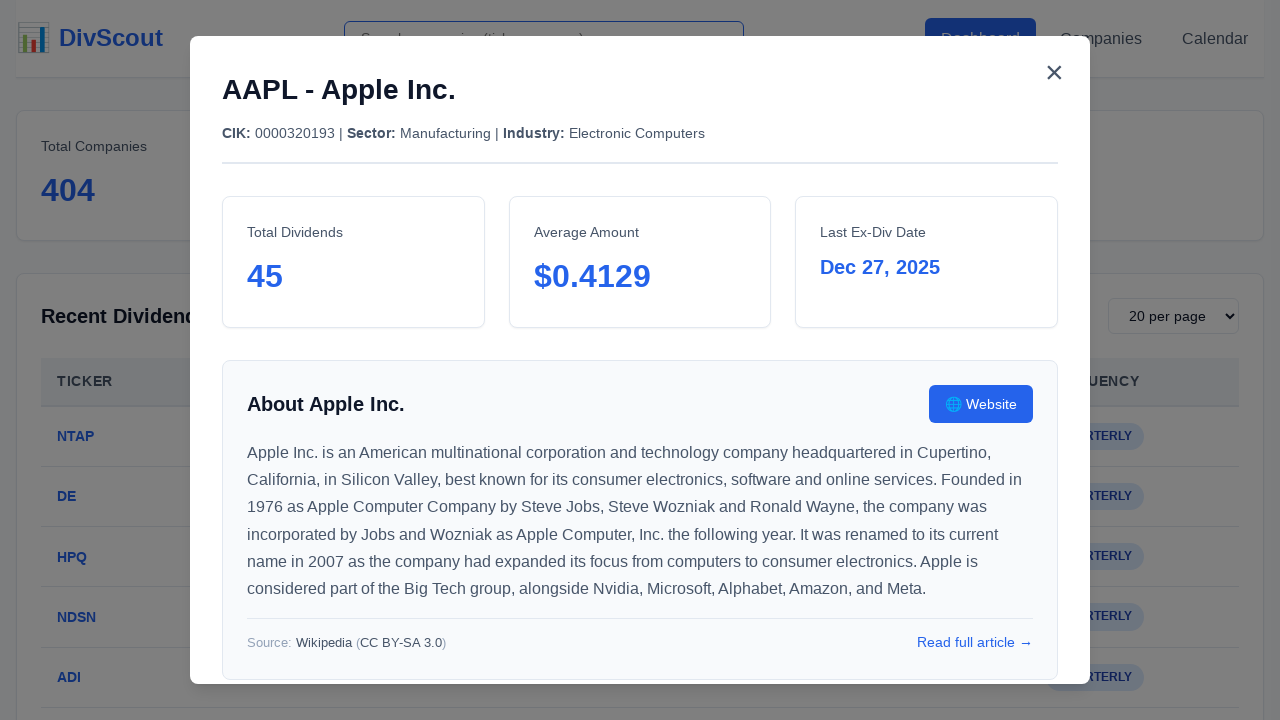

Verified that modal displays exactly 3 stat cards
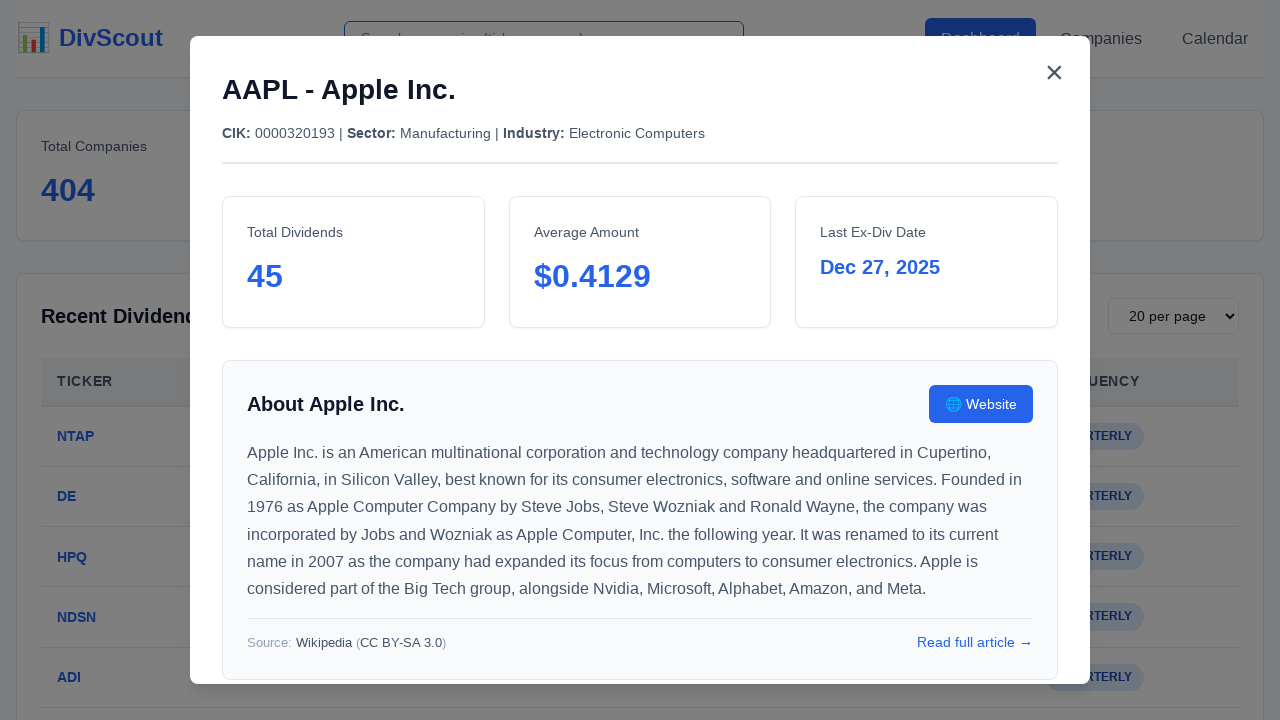

Clicked modal close button at (1054, 72) on #modal-close
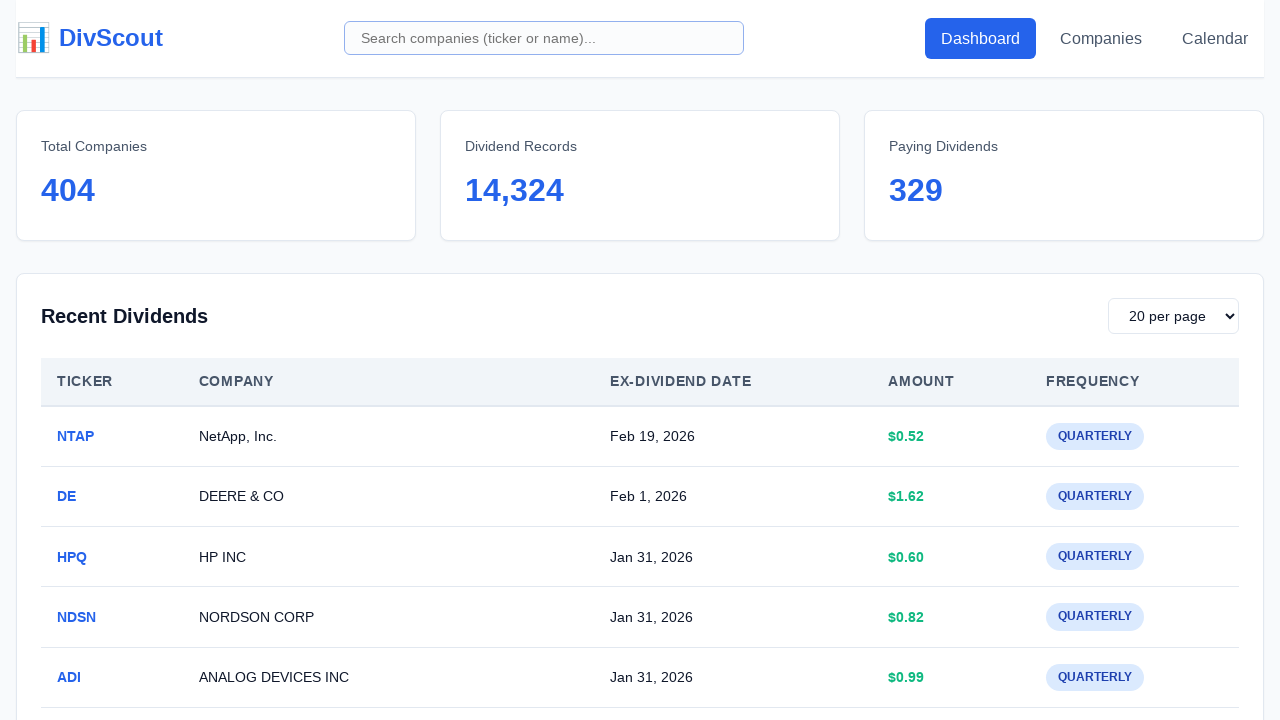

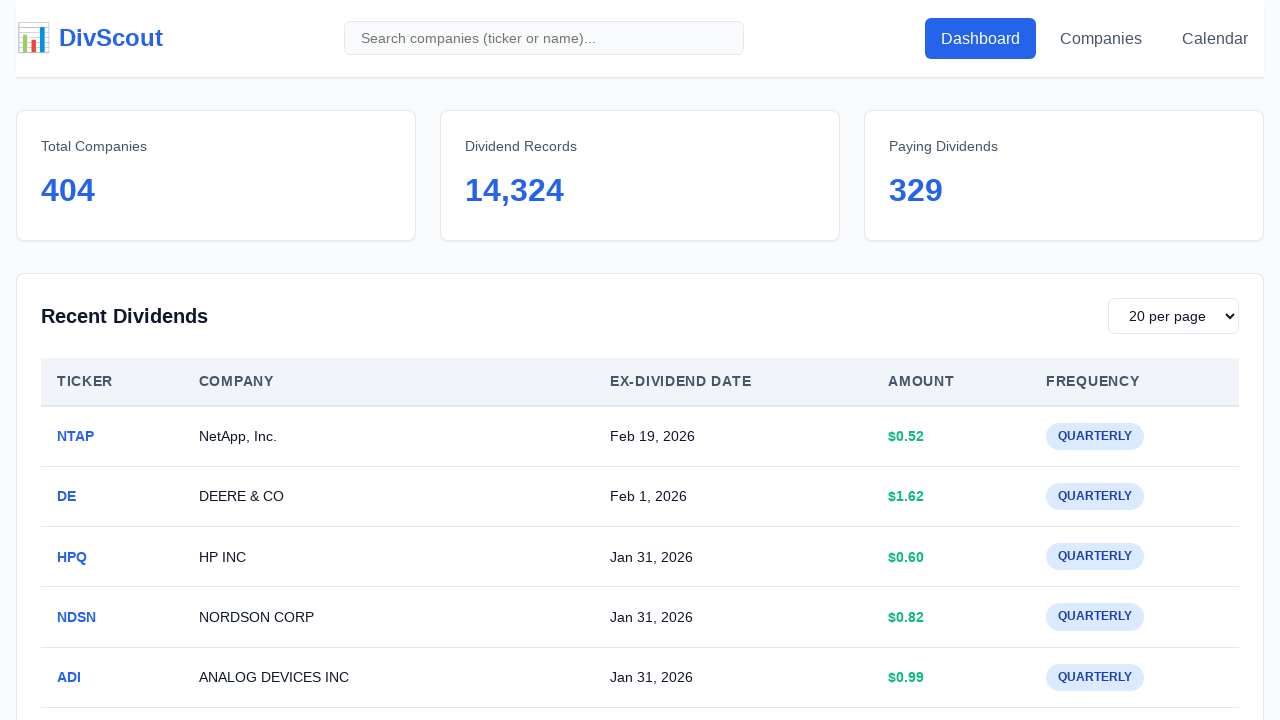